Navigates to three e-commerce websites (Lulu and Georgia, Wayfair, West Elm) and verifies that each page loads by checking the page title and URL.

Starting URL: https://luluandgeorgia.com

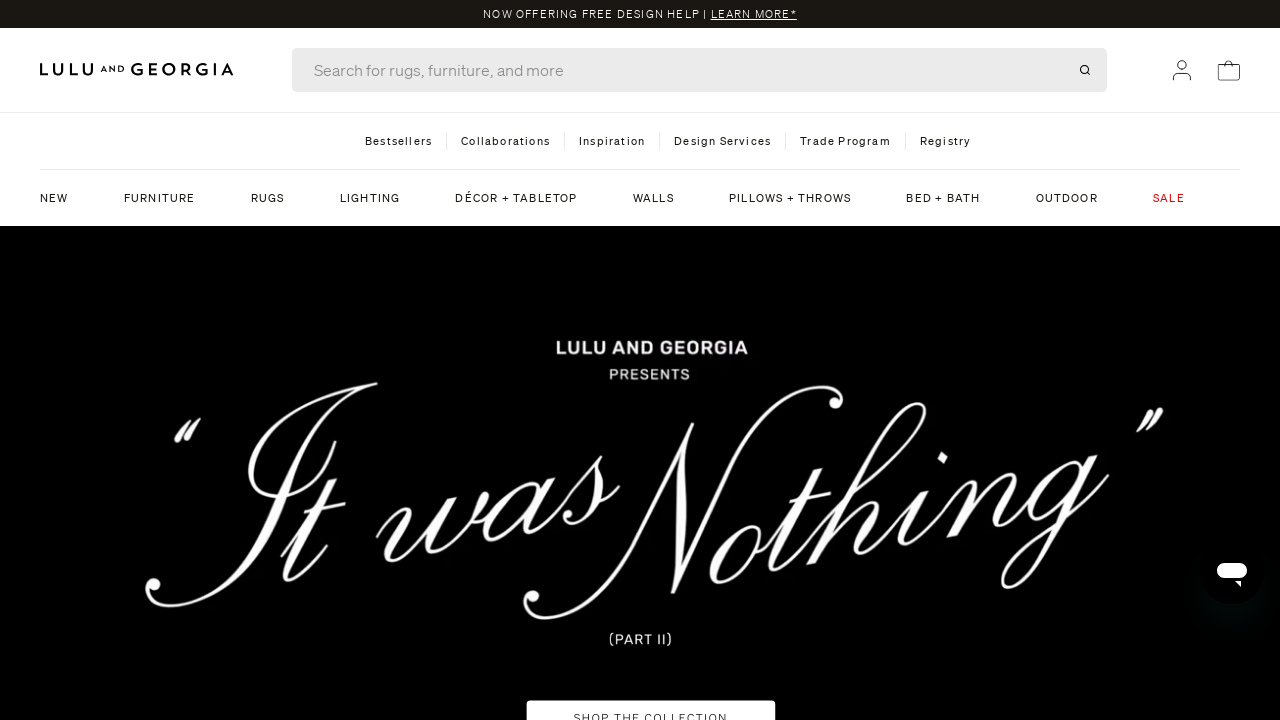

Retrieved page title from Lulu and Georgia
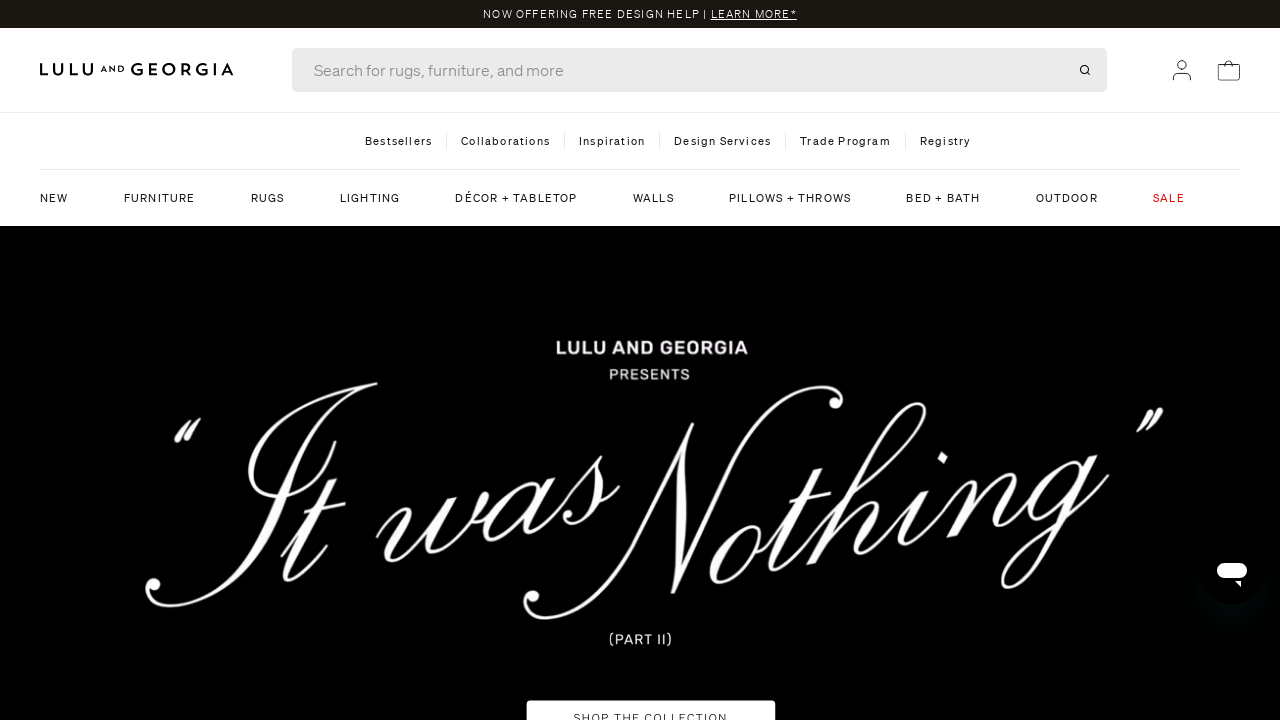

Retrieved page URL from Lulu and Georgia
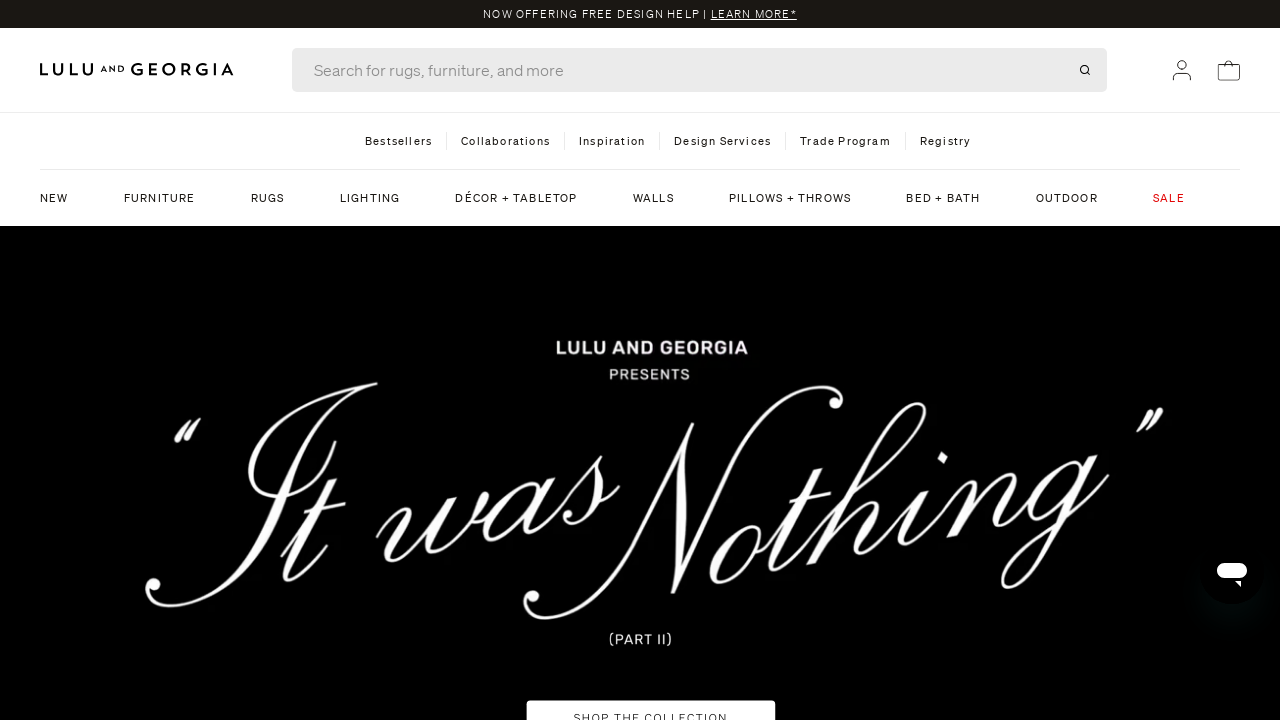

Navigated to Wayfair website
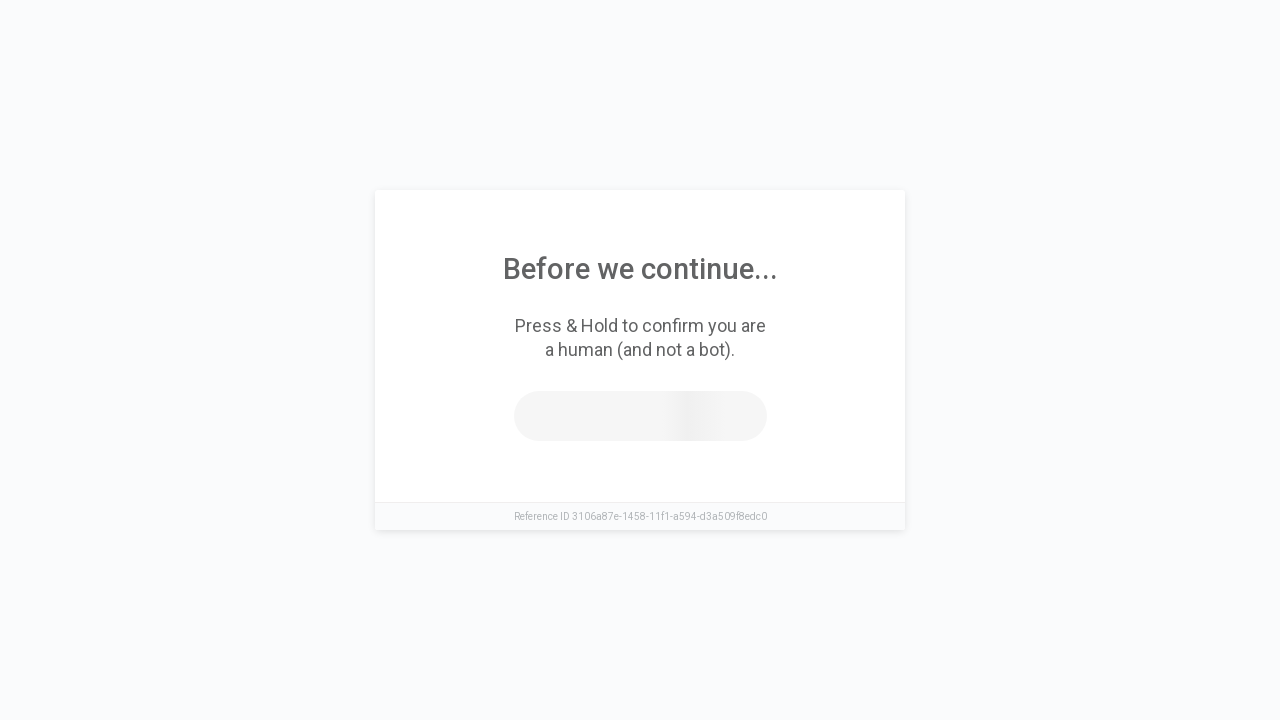

Retrieved page title from Wayfair
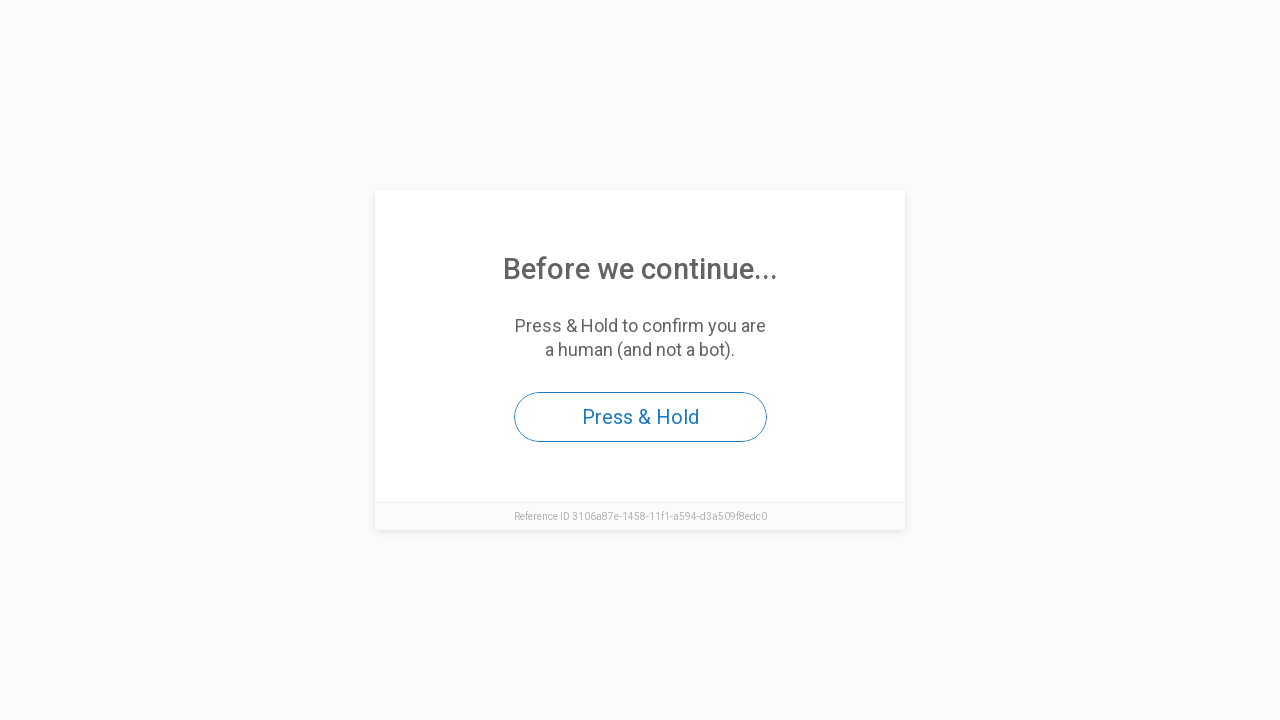

Retrieved page URL from Wayfair
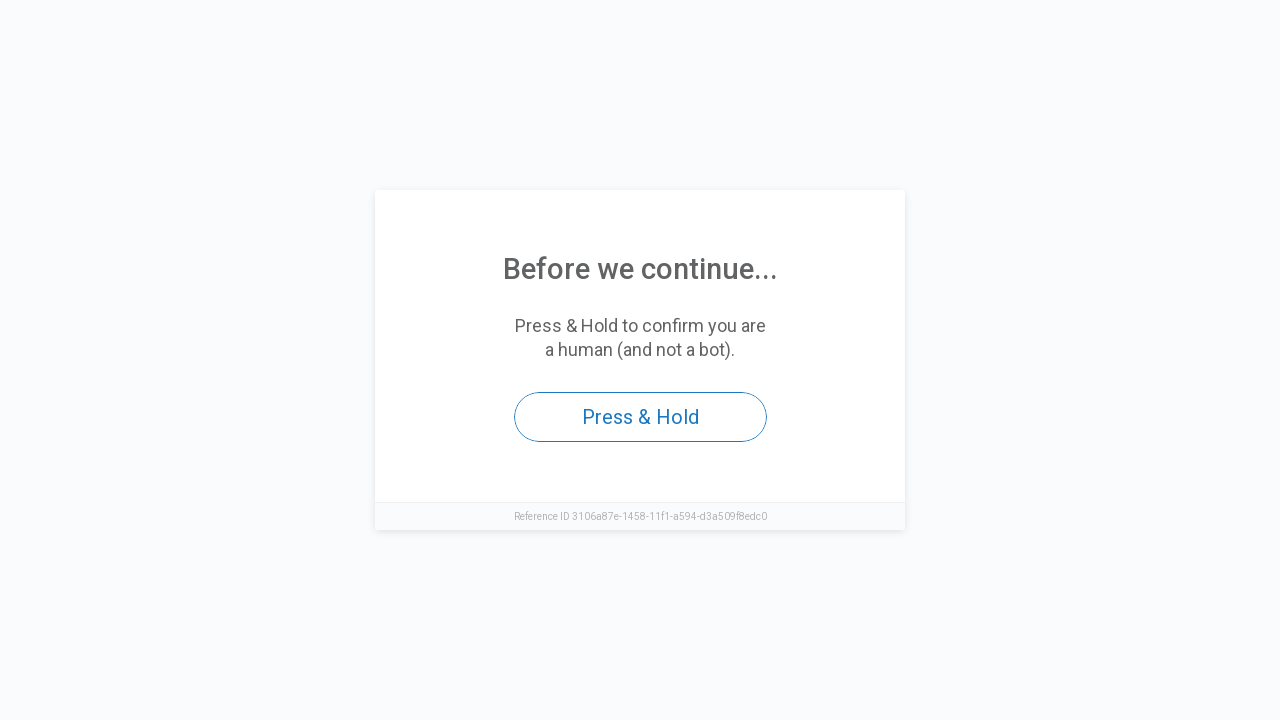

Navigated to West Elm website
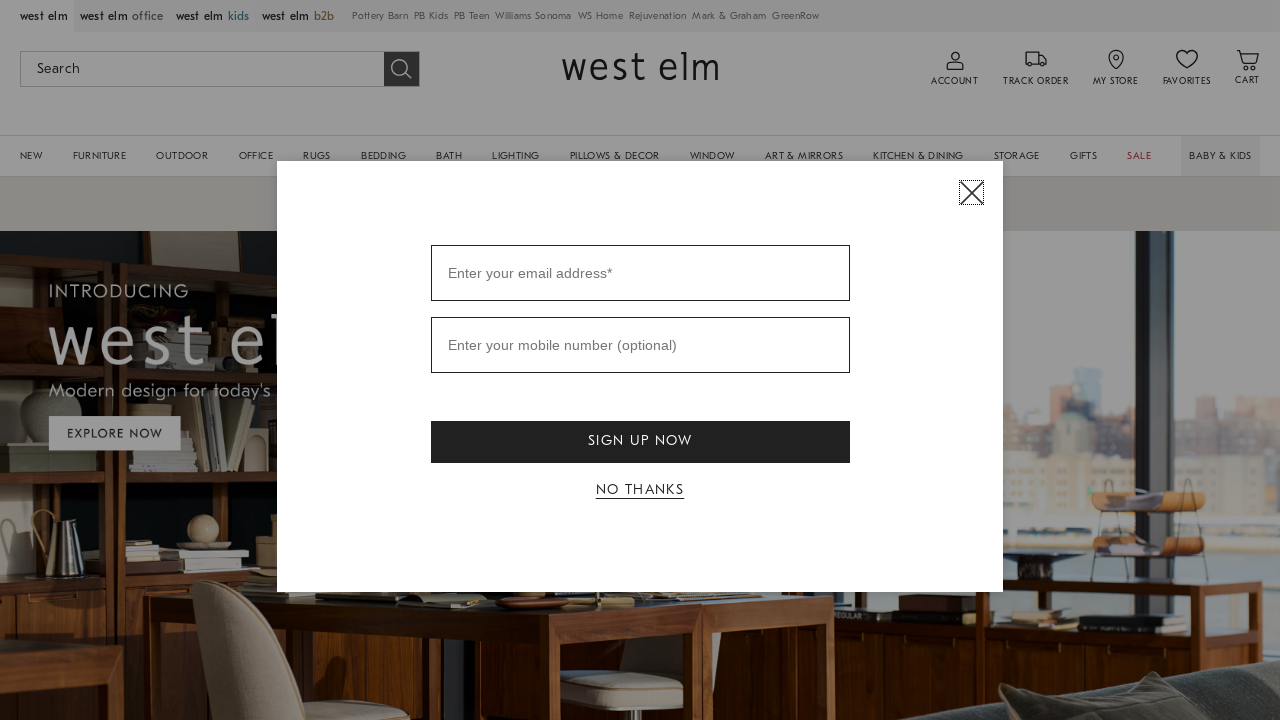

Retrieved page title from West Elm
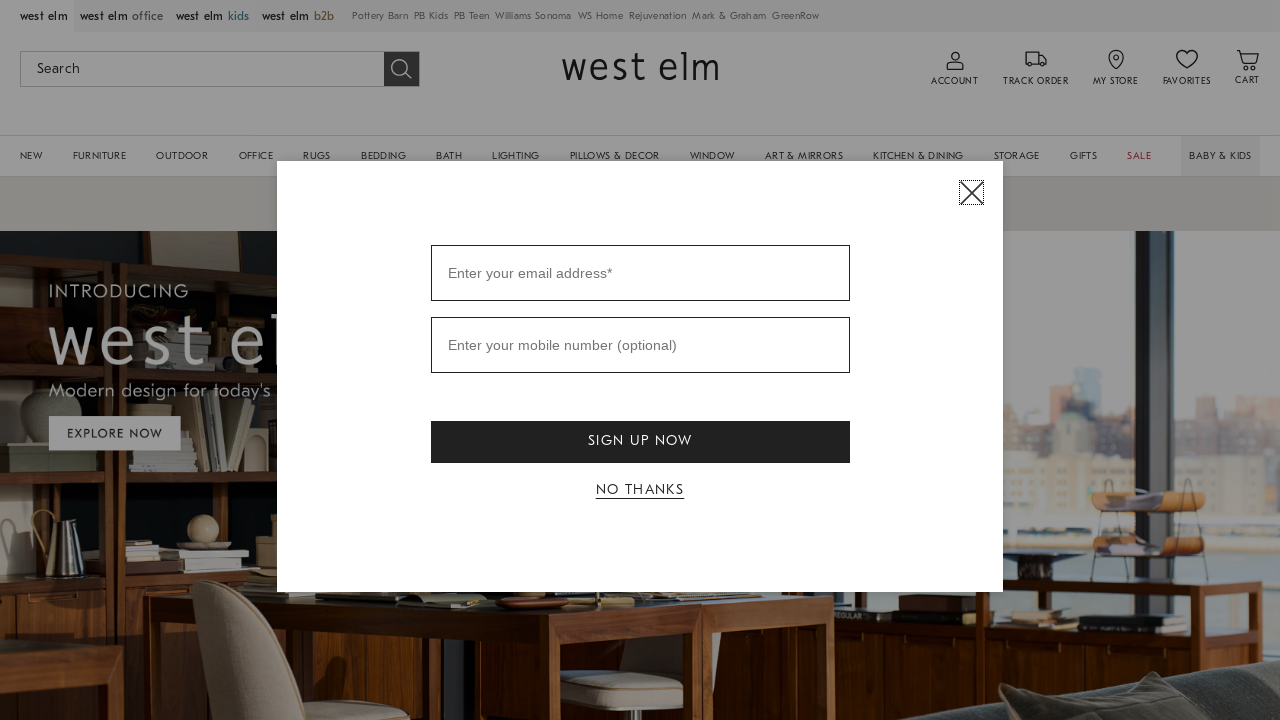

Retrieved page URL from West Elm
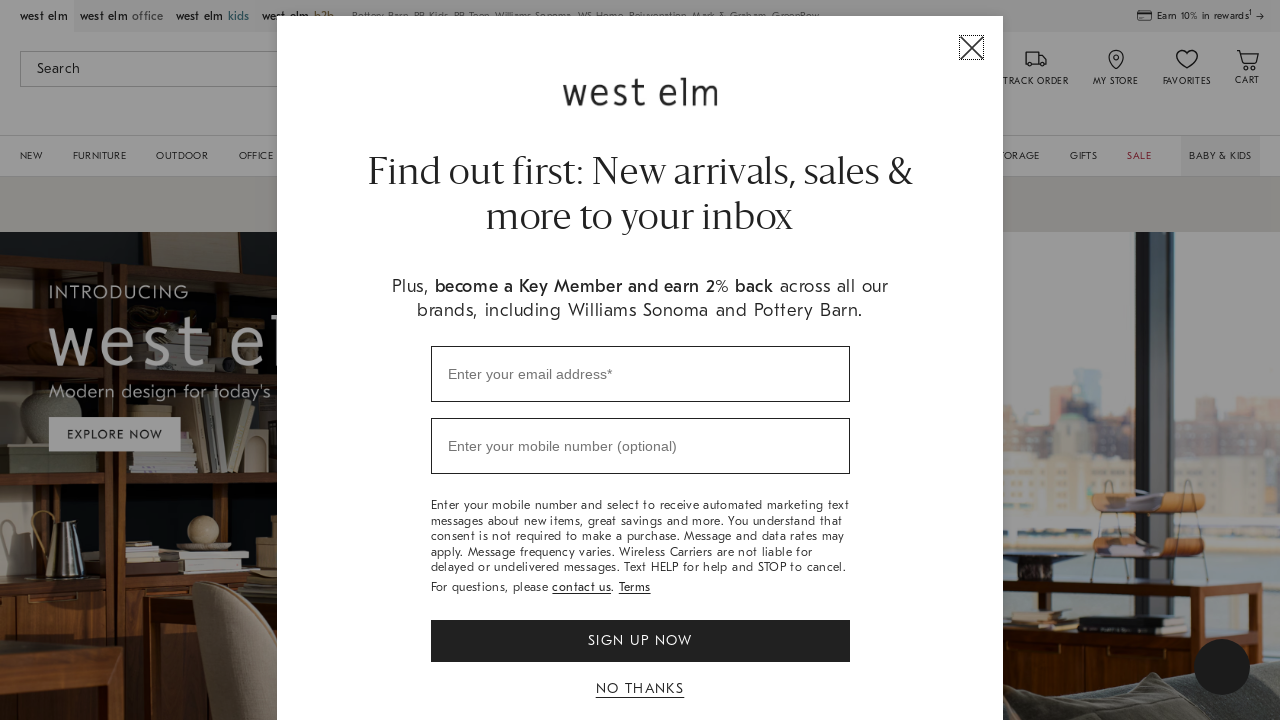

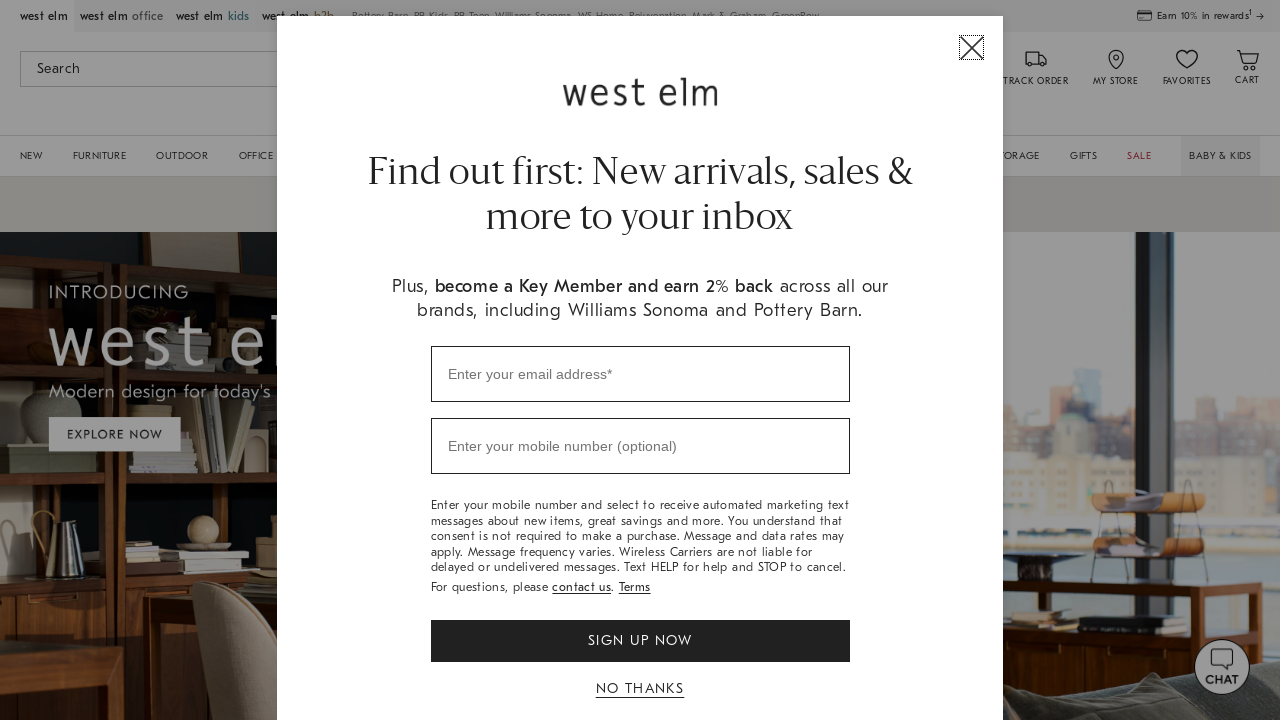